Tests drag-and-drop functionality on jQuery UI demo page by dragging an element and dropping it onto a target area within an iframe

Starting URL: https://jqueryui.com/droppable/

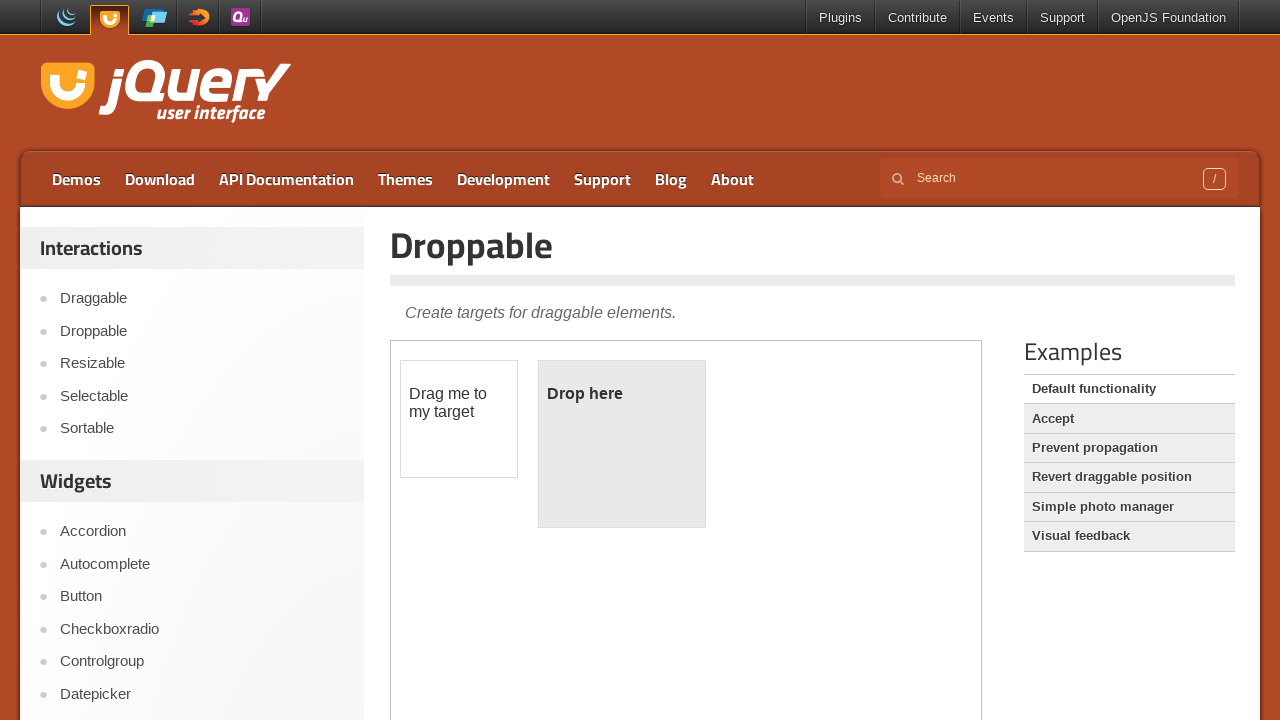

Located the demo-frame iframe
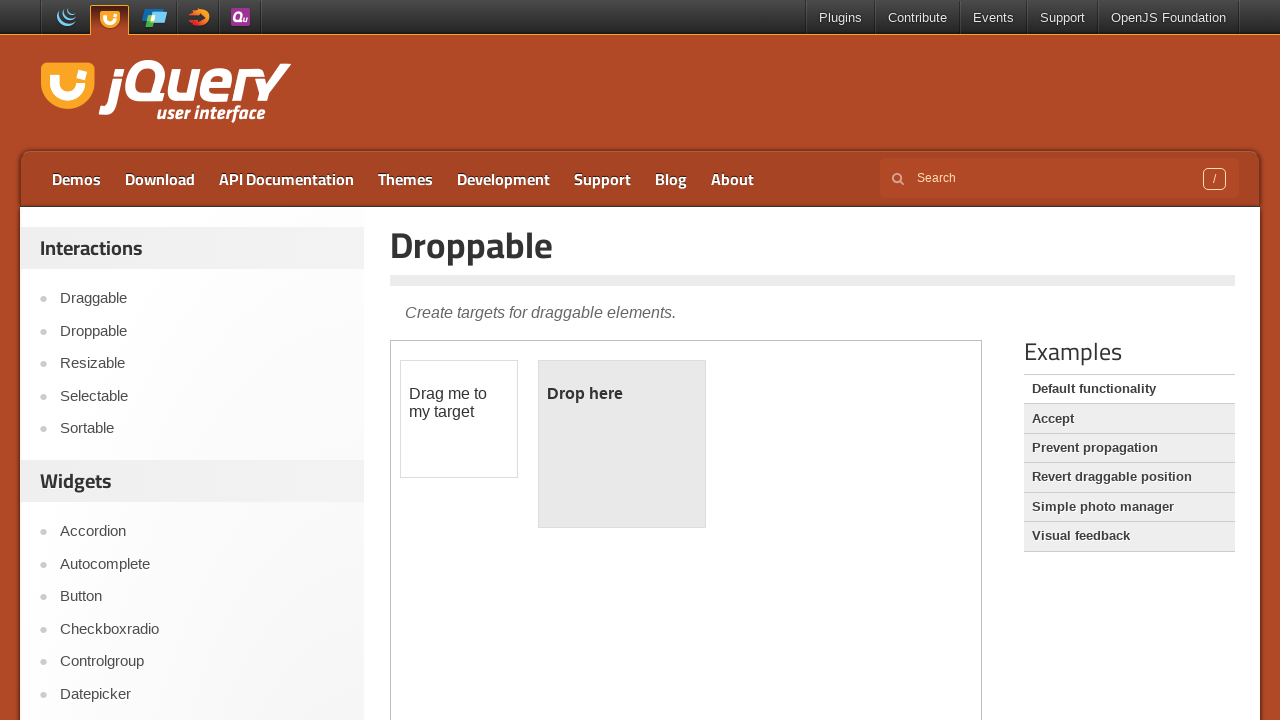

Located the draggable element (#draggable) within iframe
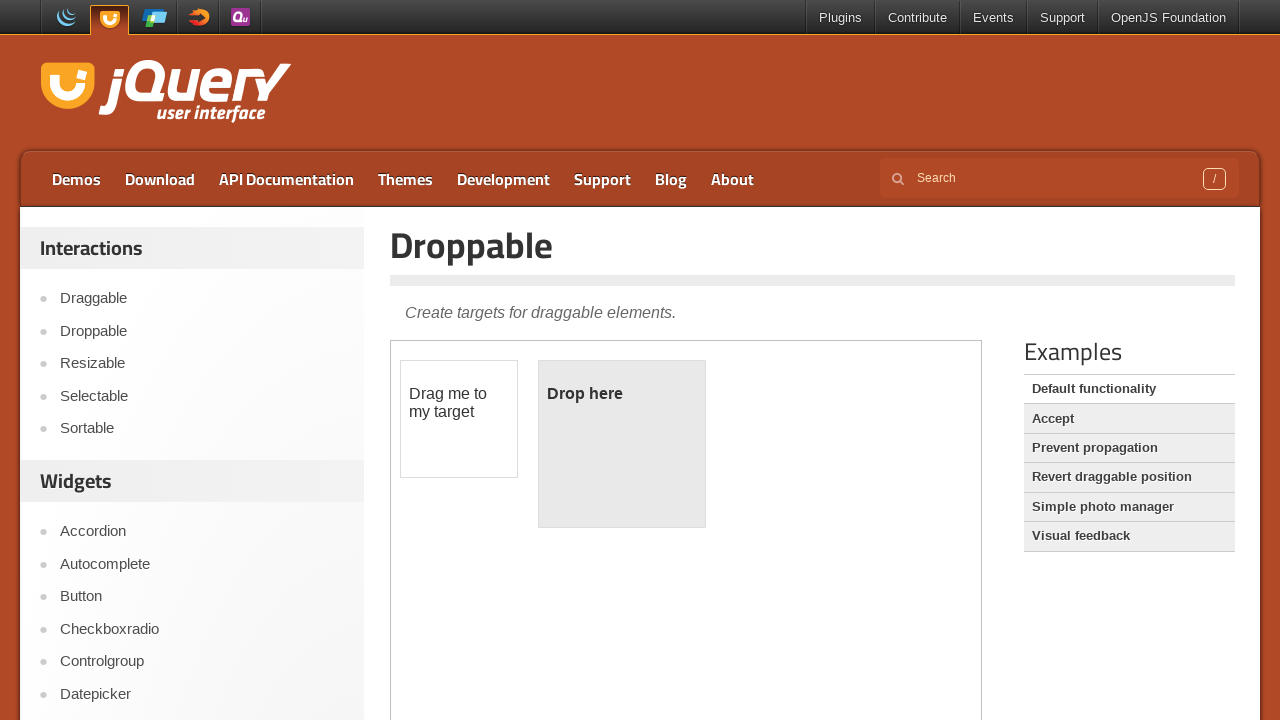

Located the droppable target element (#droppable) within iframe
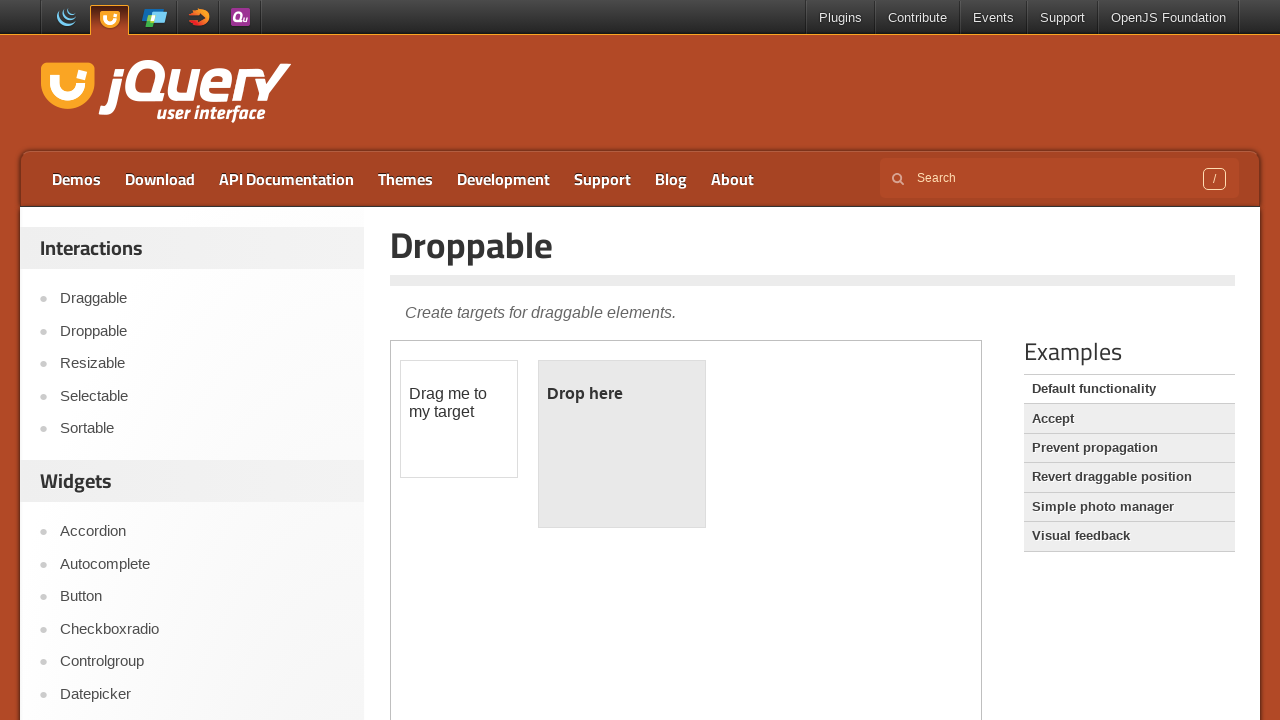

Dragged #draggable element to #droppable target at (622, 444)
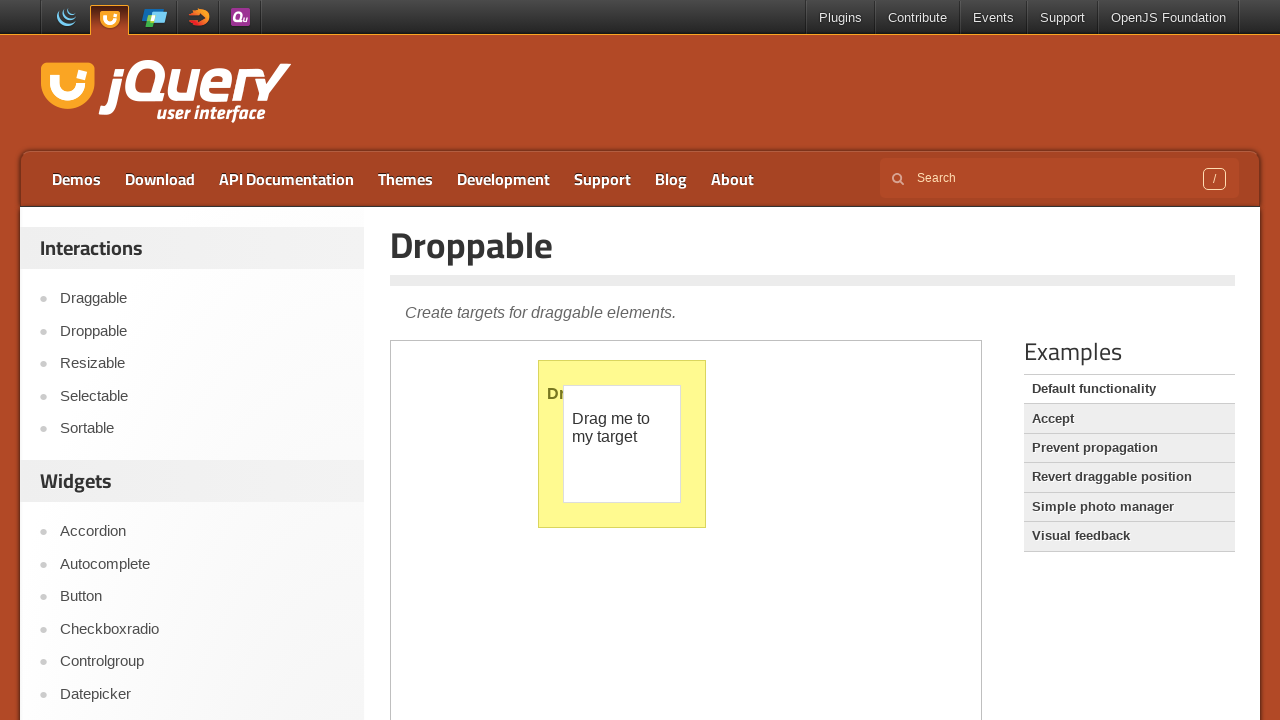

Retrieved text content from droppable target element
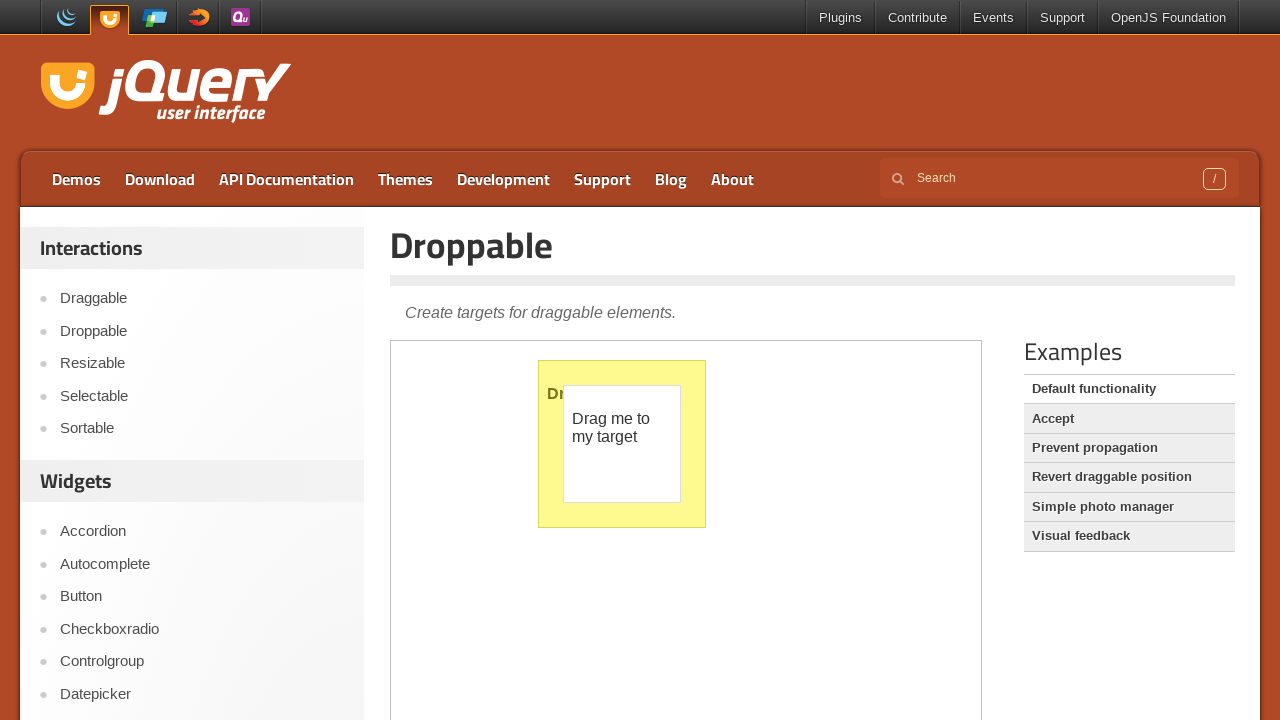

Verified that target text contains 'Dropped' - drag and drop successful
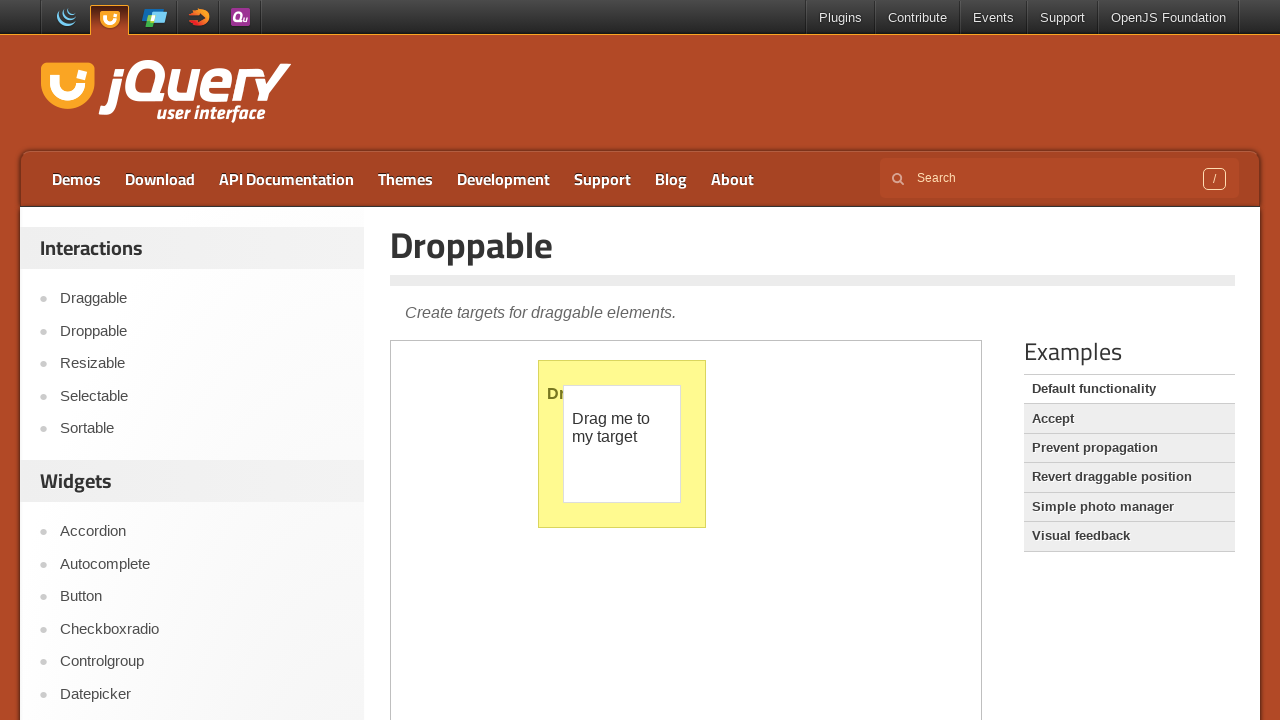

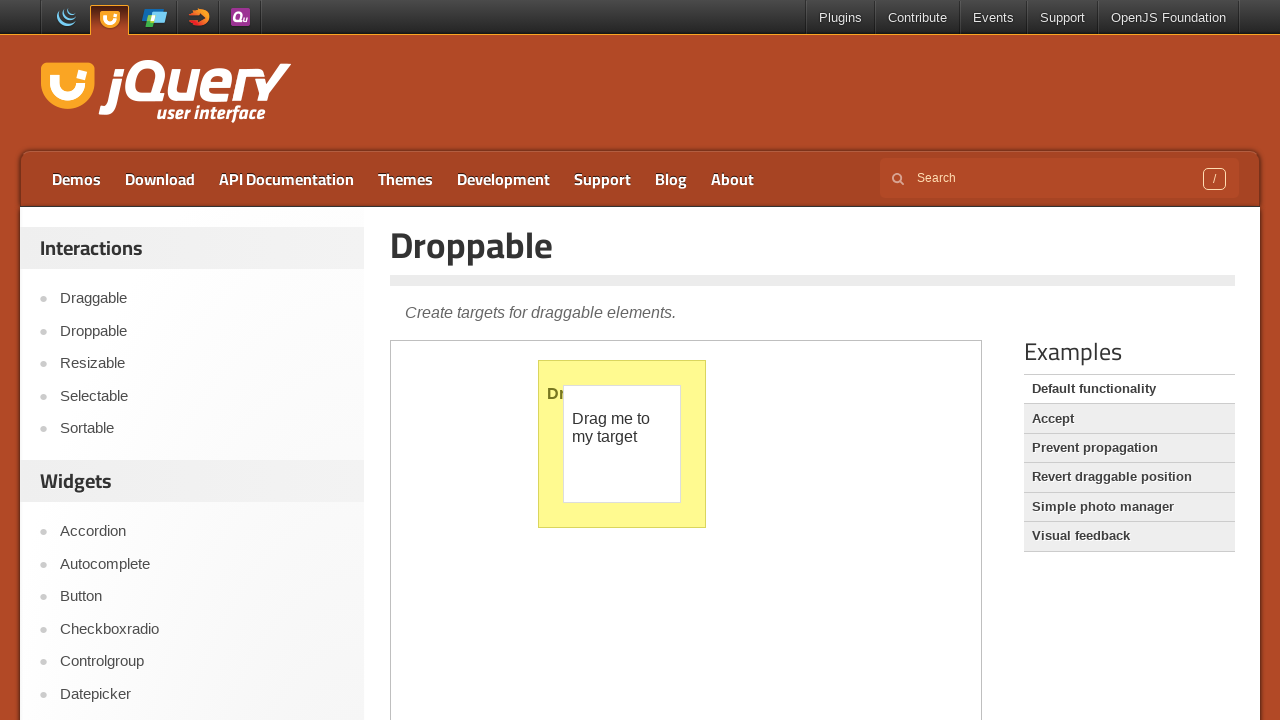